Tests shopping cart functionality by adding a book to cart and verifying the price displays correctly in cart

Starting URL: http://practice.automationtesting.in/

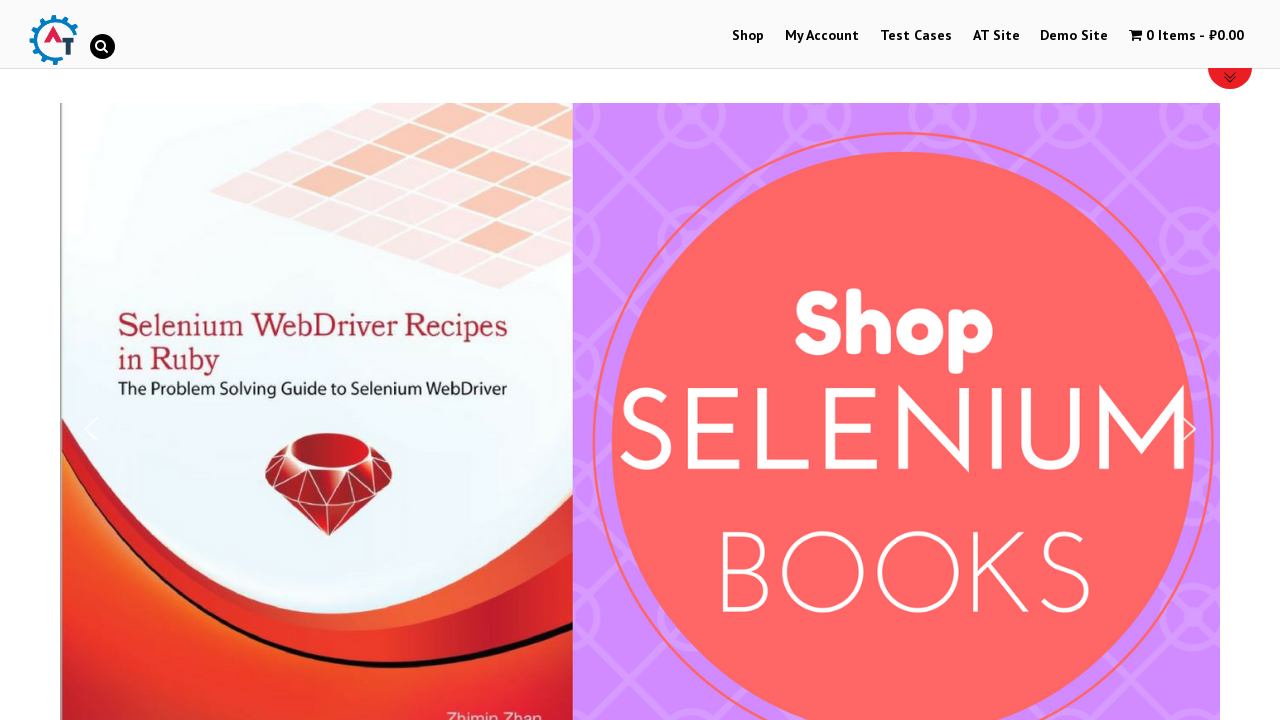

Clicked on Shop tab at (748, 36) on text=Shop
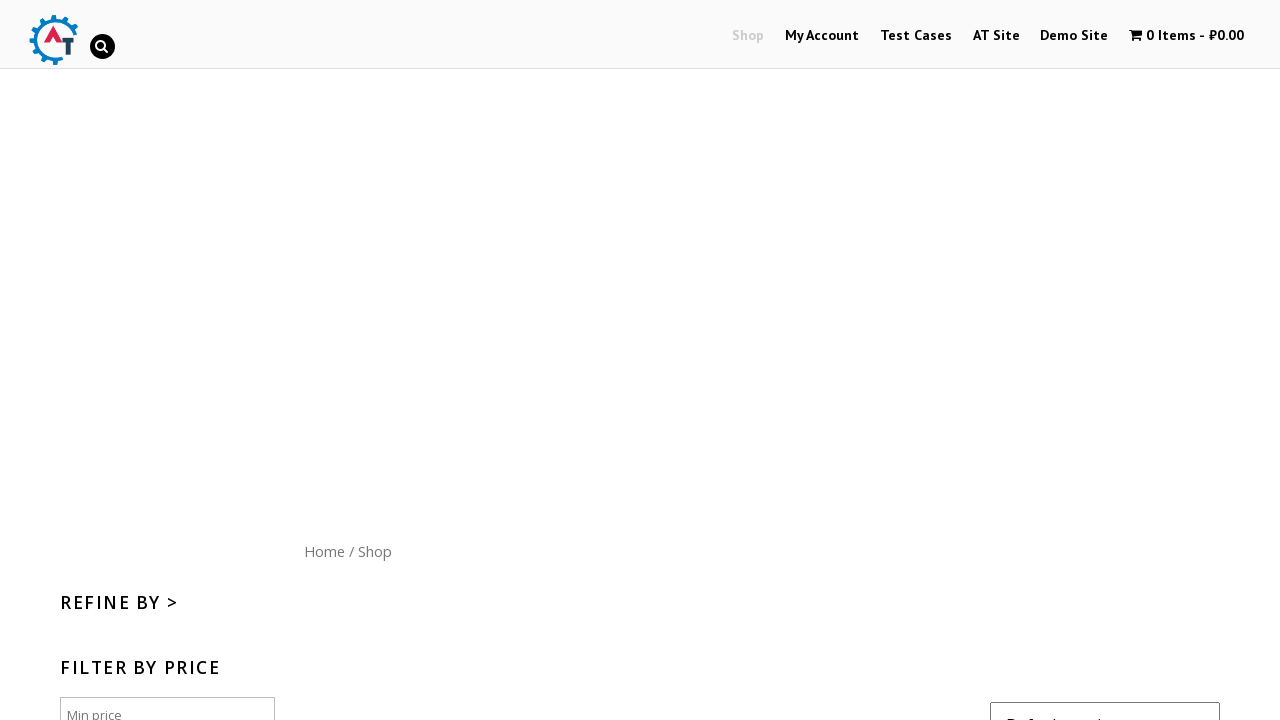

Added HTML5 WebApp Development book to cart at (1115, 361) on [href='/shop/?add-to-cart=182']
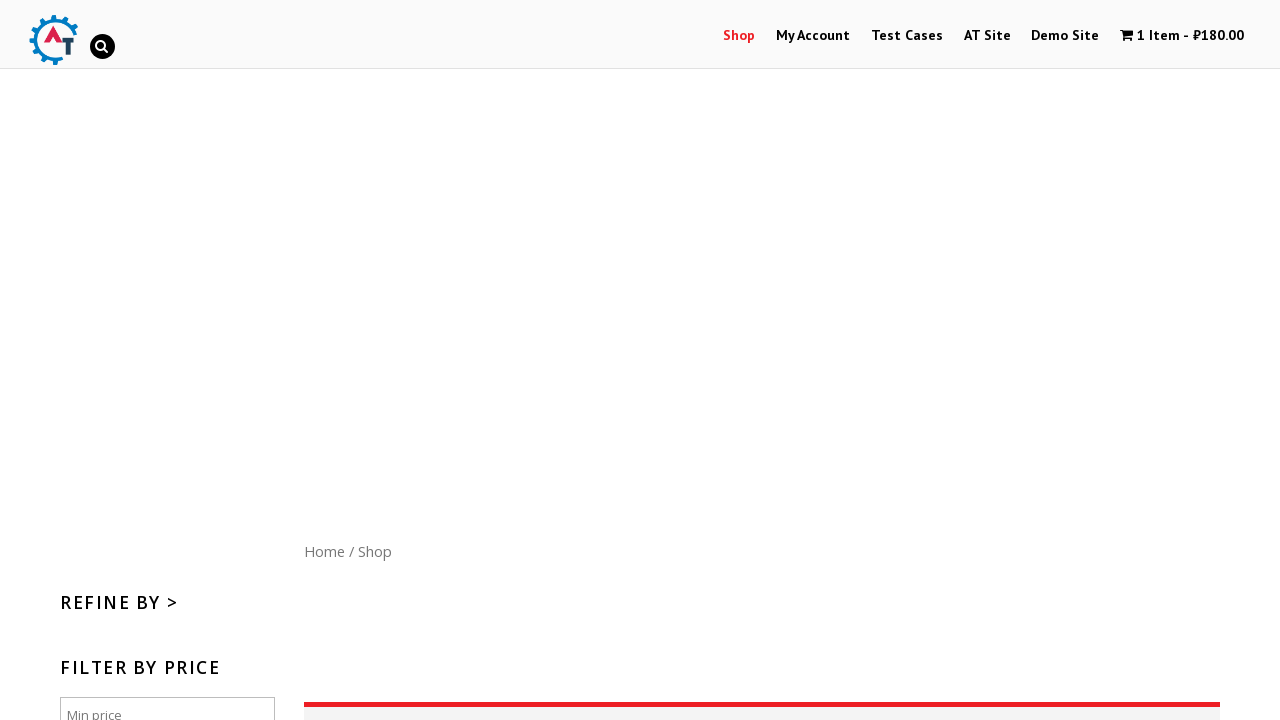

Clicked on cart to view contents at (1158, 36) on .cartcontents
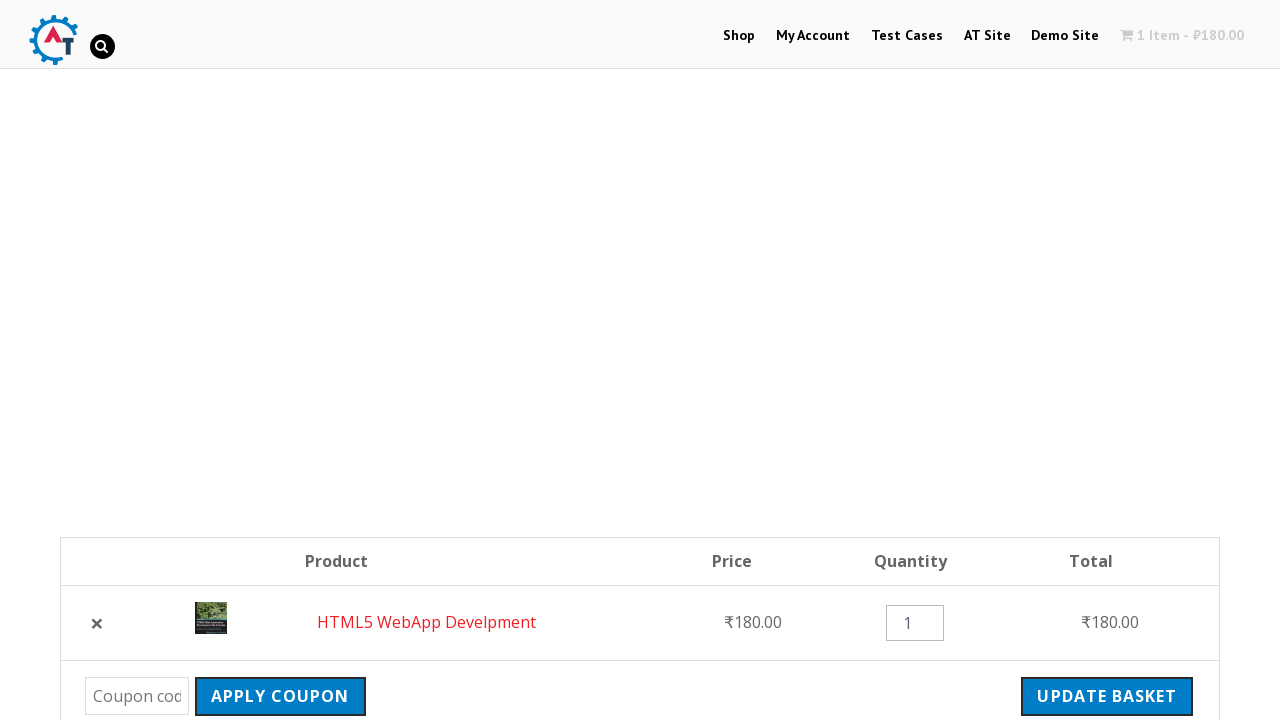

Product price element loaded in cart
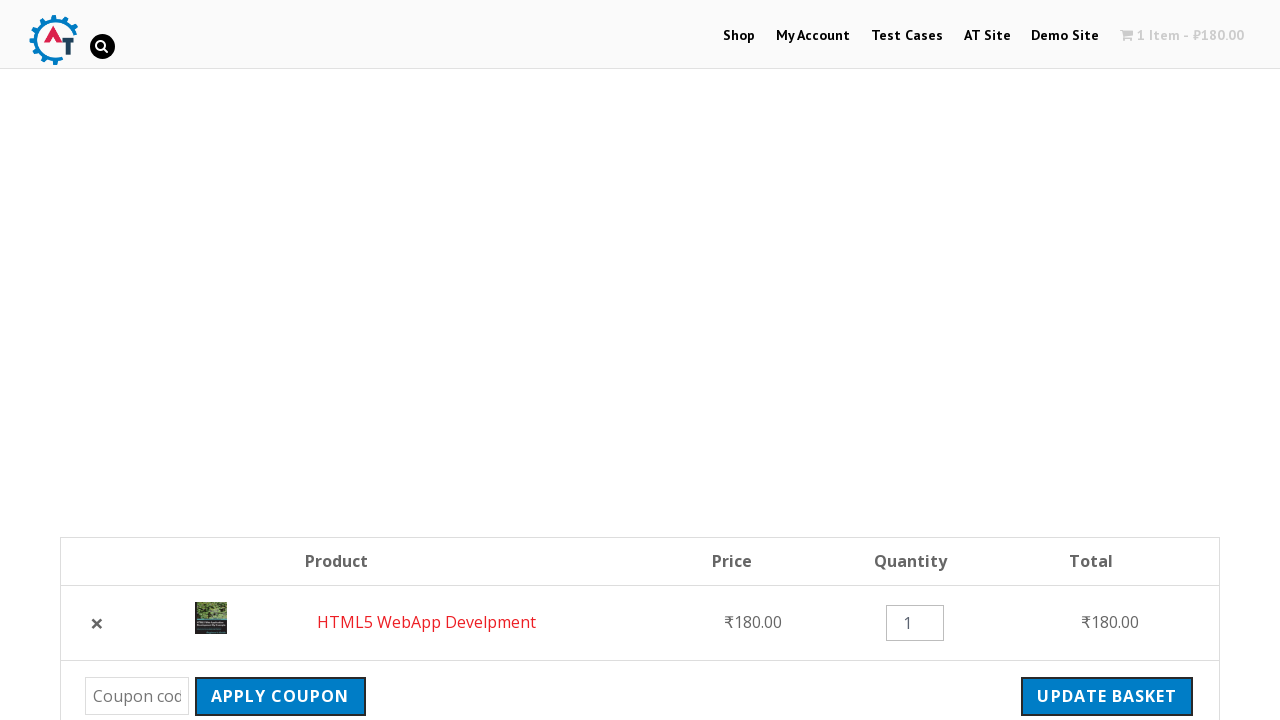

Cart subtotal price element loaded
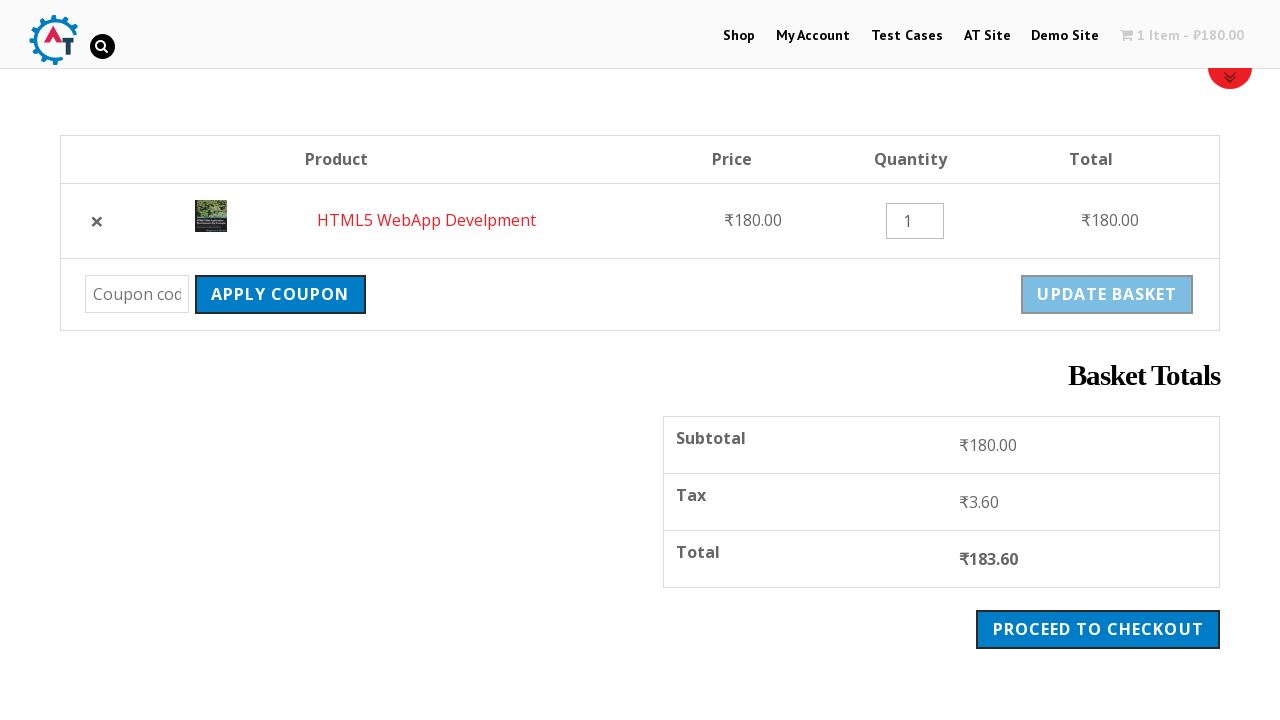

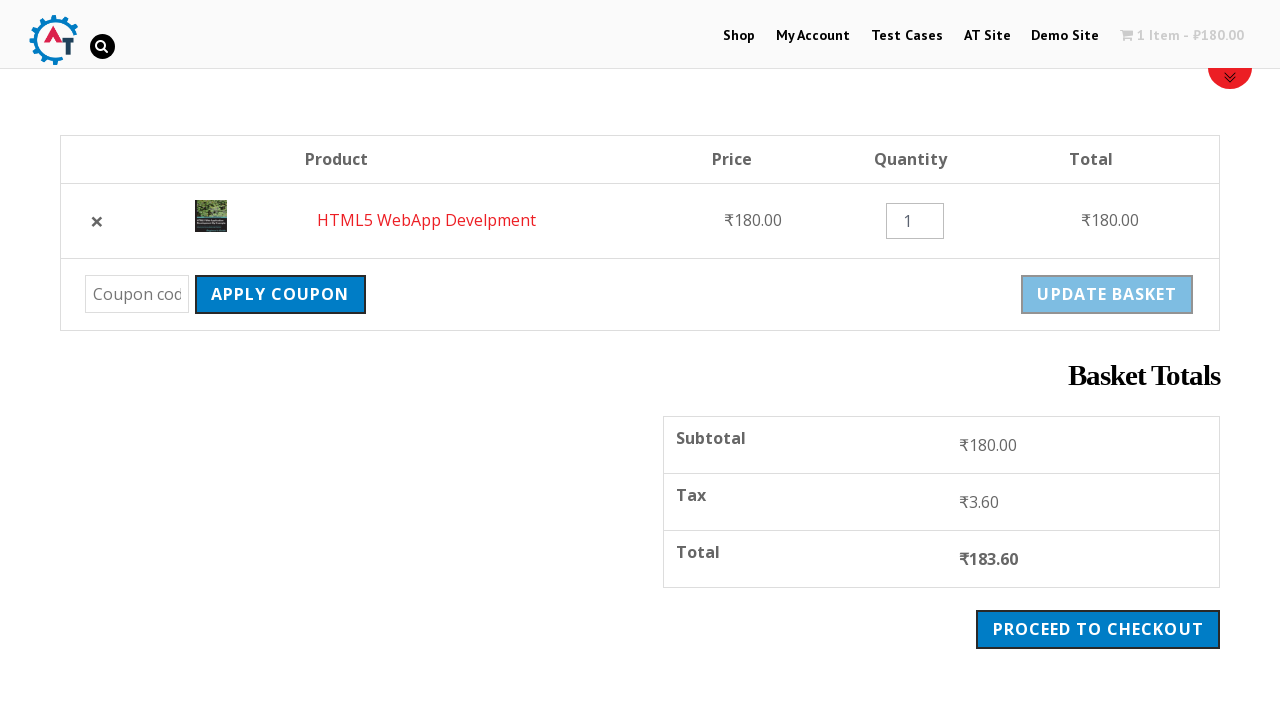